Tests drag and drop functionality by dragging column A to column B and verifying the swap occurred

Starting URL: https://the-internet.herokuapp.com/drag_and_drop

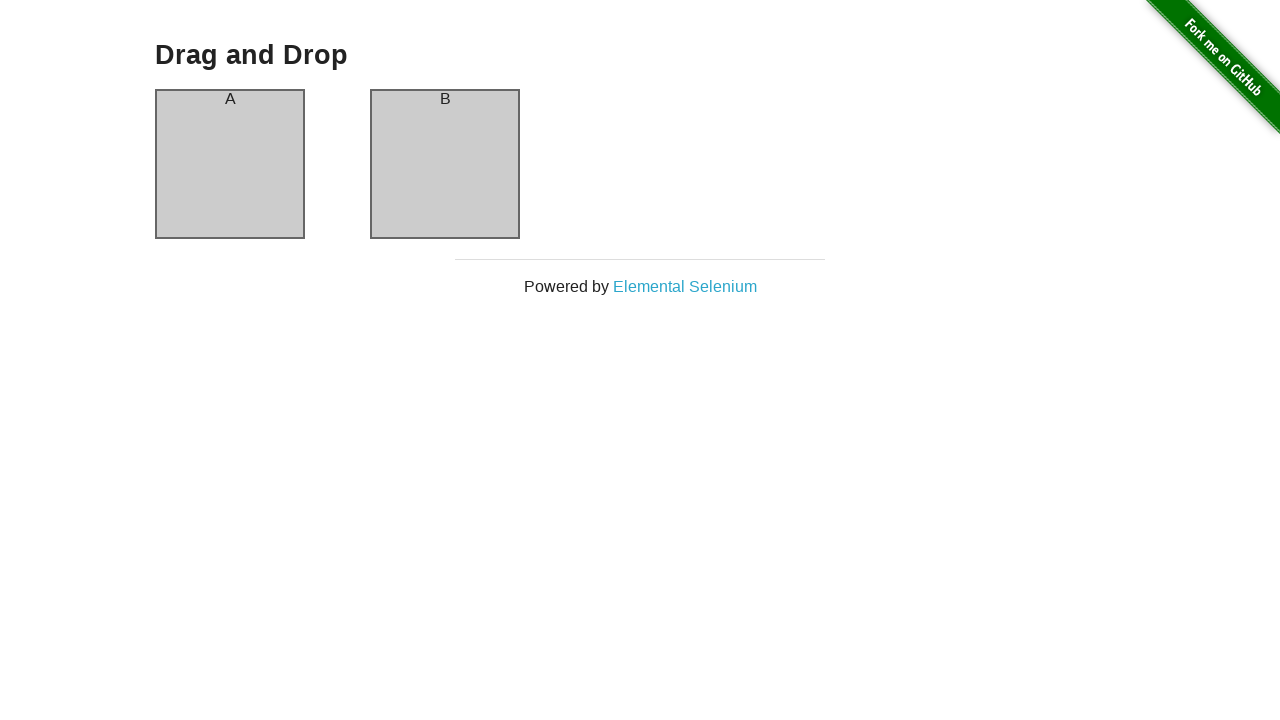

Located column A element
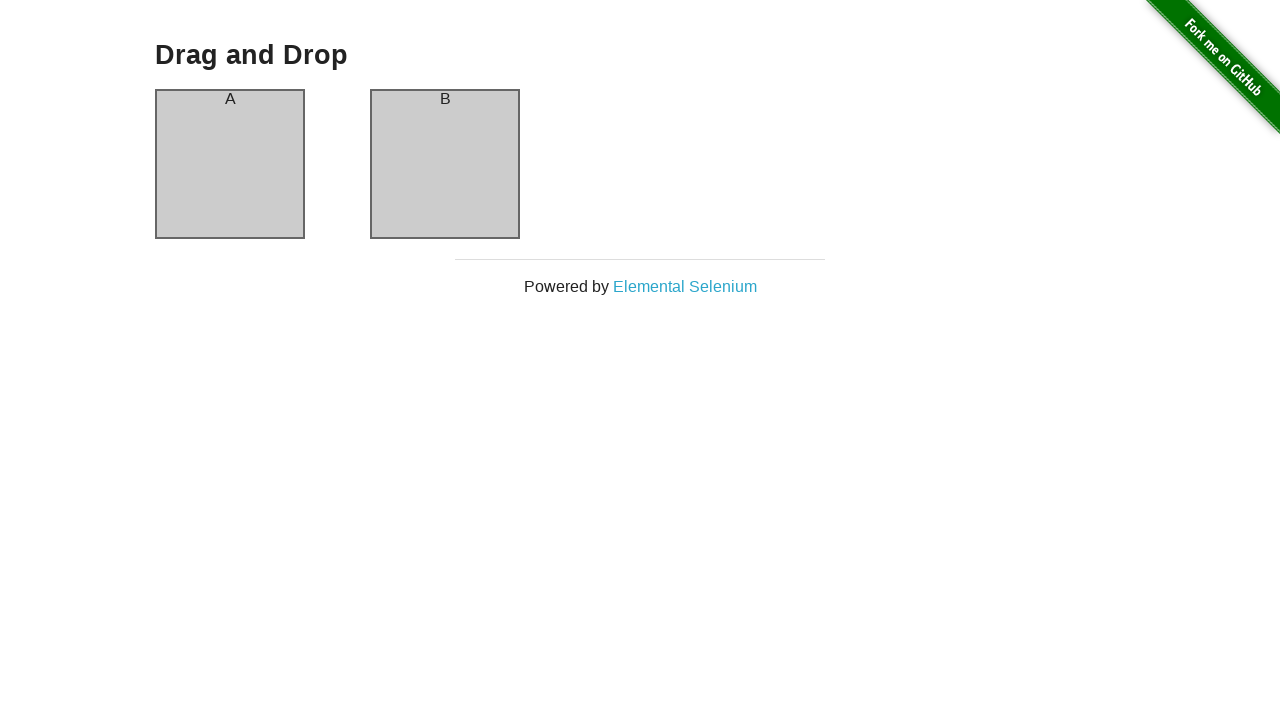

Located column B element
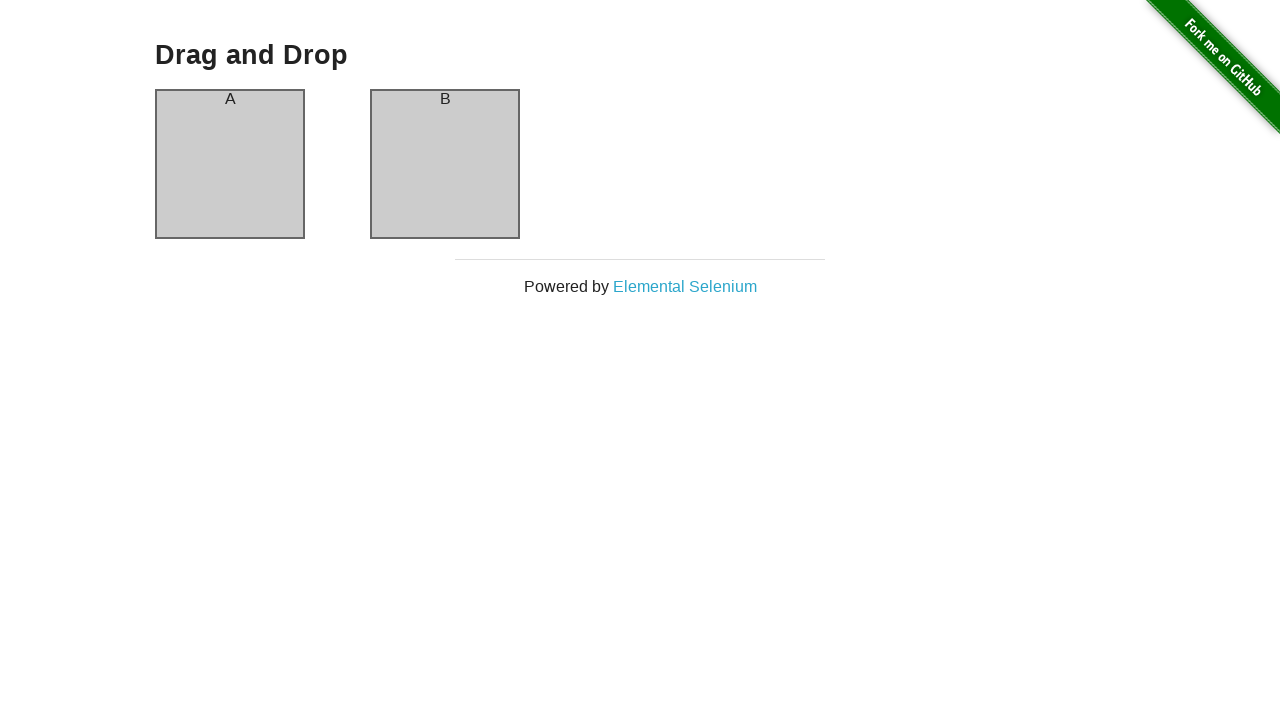

Dragged column A to column B at (445, 164)
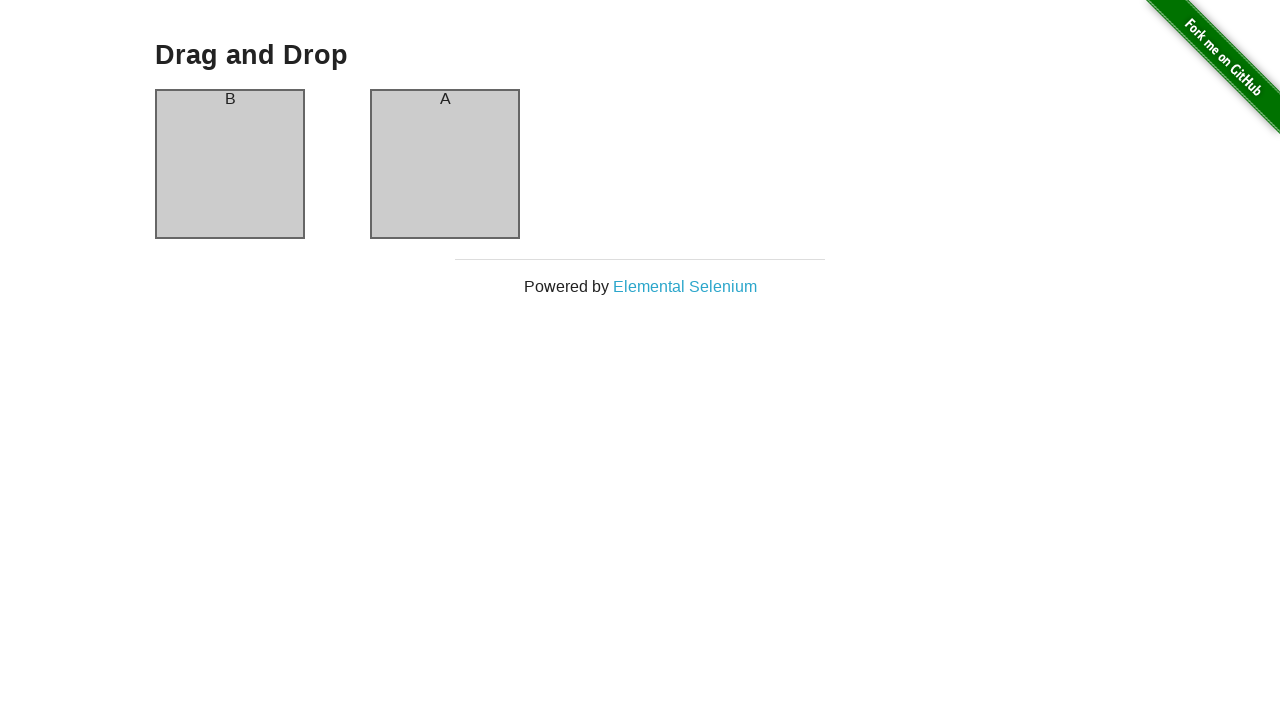

Verified that column A is now in column B position
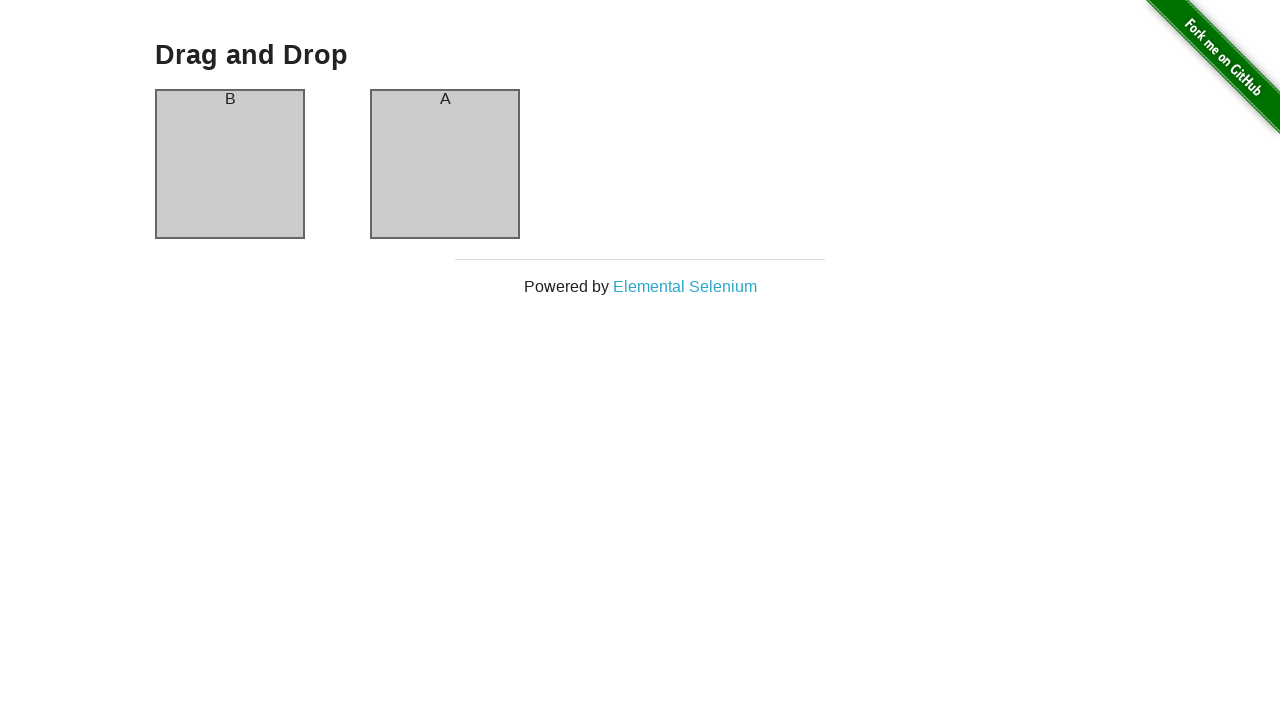

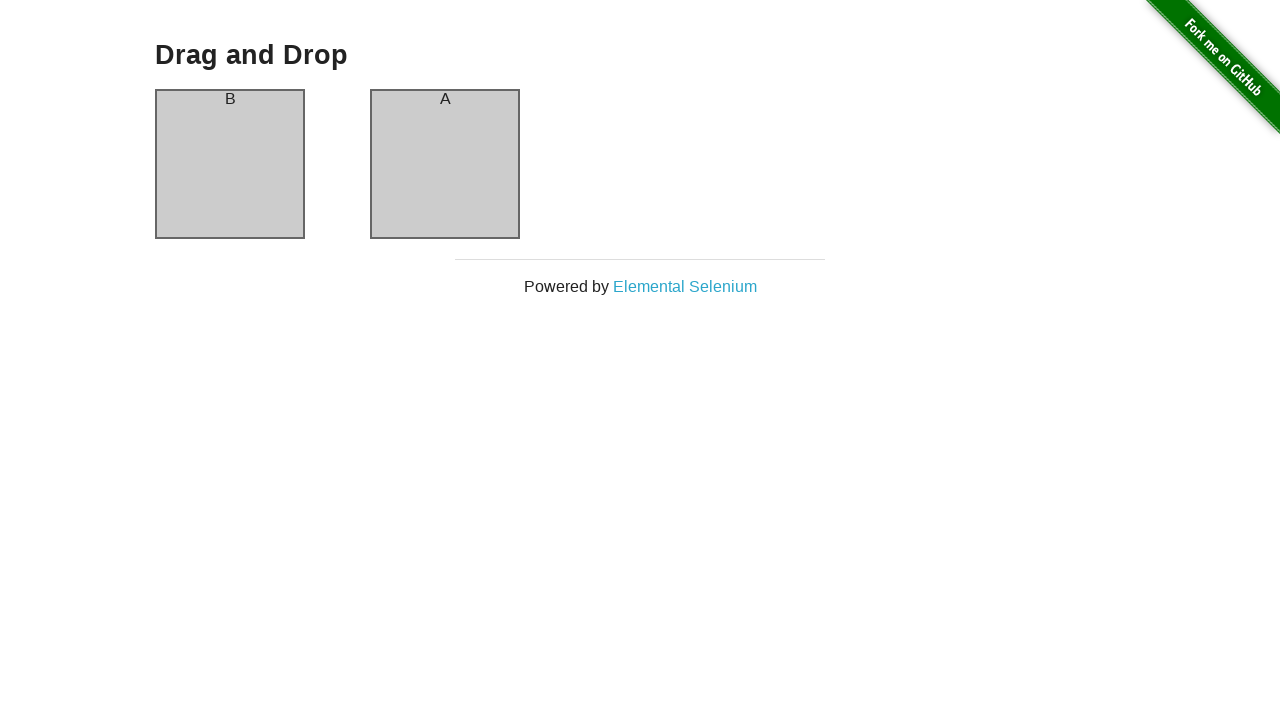